Navigates to the Horizontal Slider page, reads header and subheader text, then clicks on the Elemental Selenium link

Starting URL: https://the-internet.herokuapp.com/

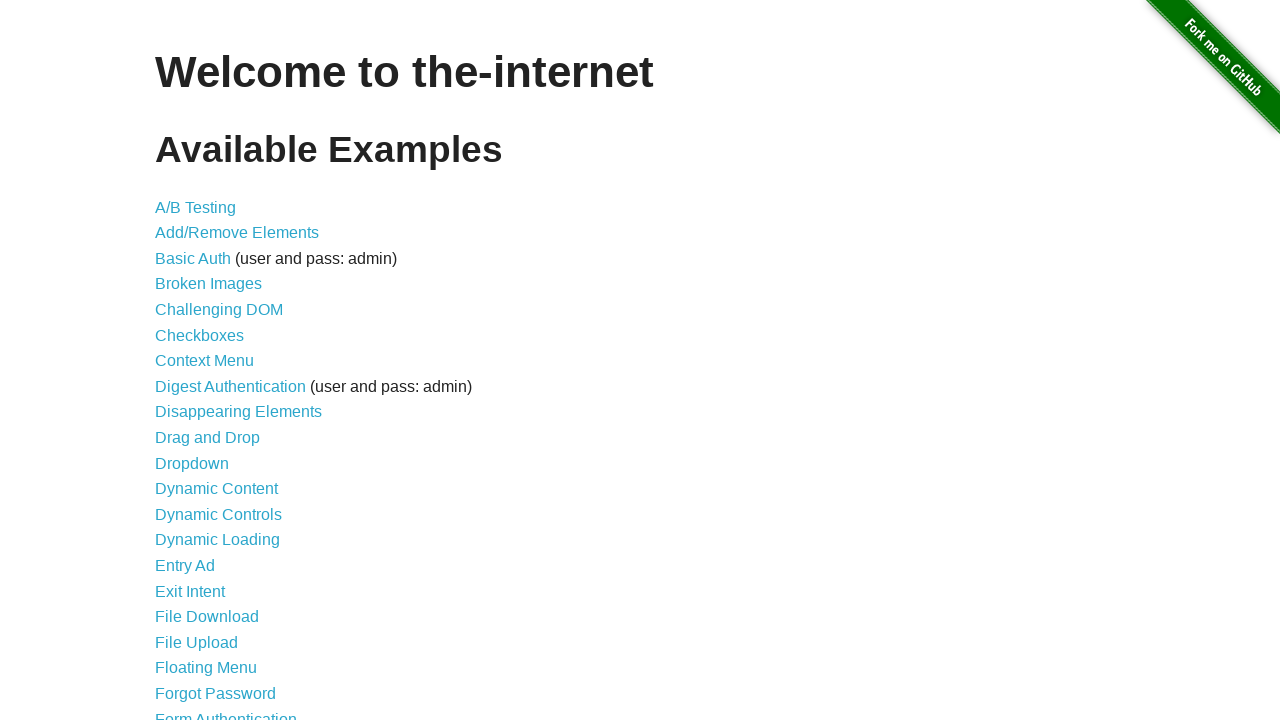

Navigated to the-internet.herokuapp.com homepage
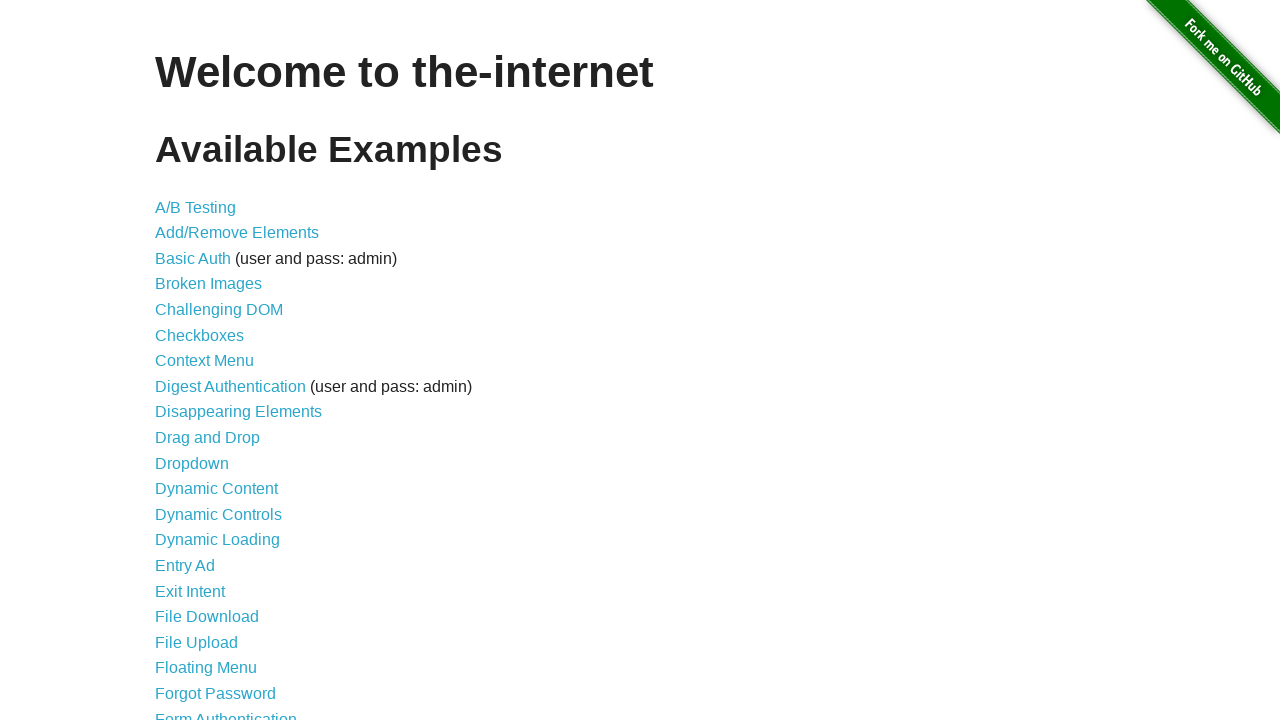

Clicked on Horizontal Slider link at (214, 361) on text=Horizontal Slider
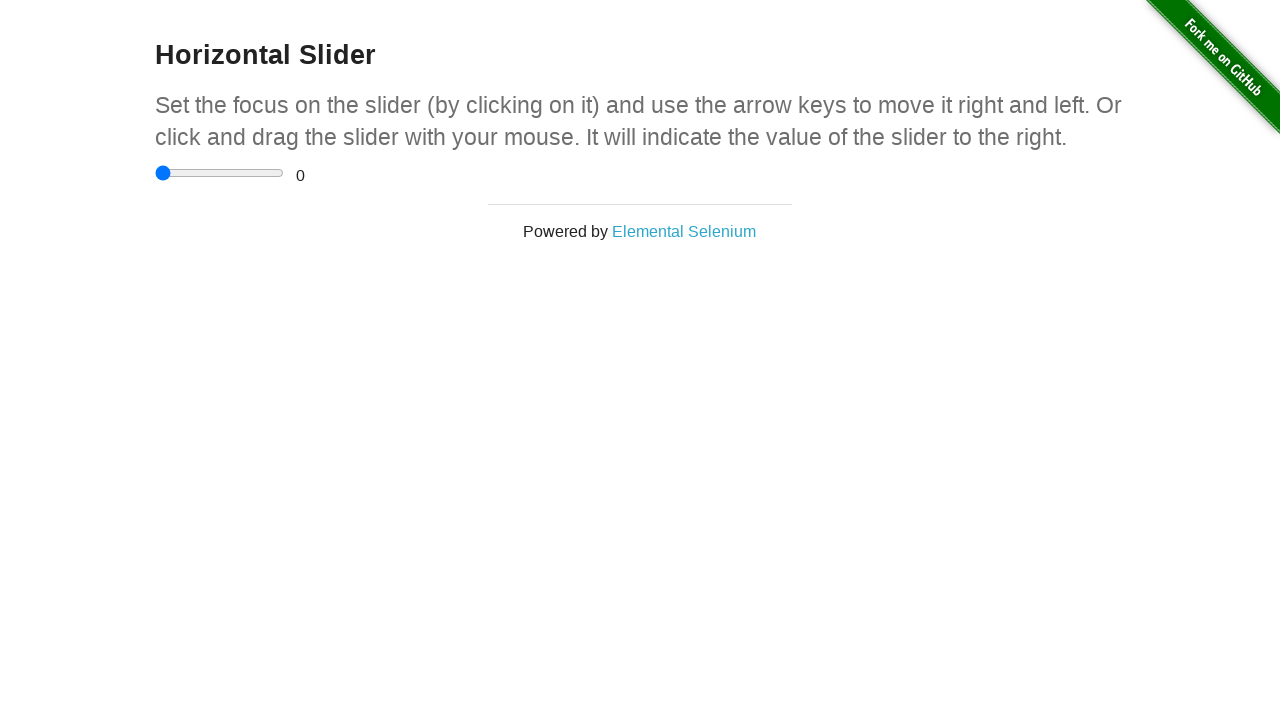

H3 header element loaded on Horizontal Slider page
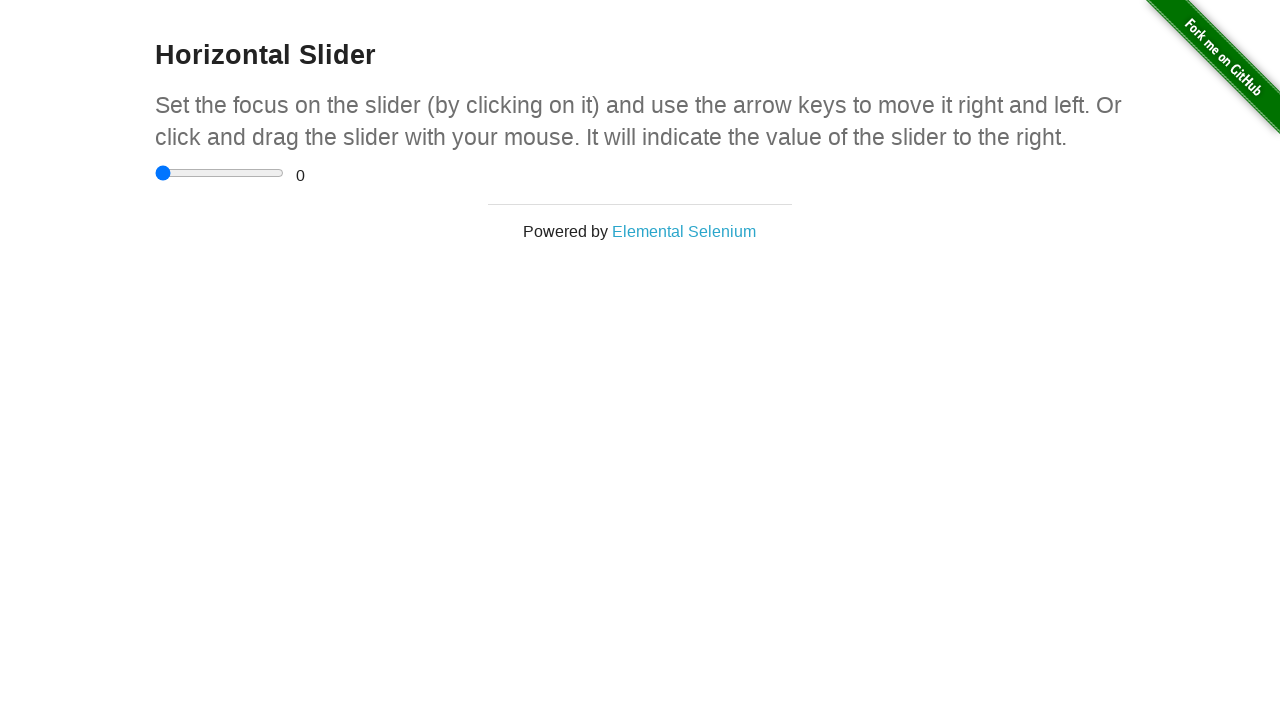

H4 subheader element loaded on Horizontal Slider page
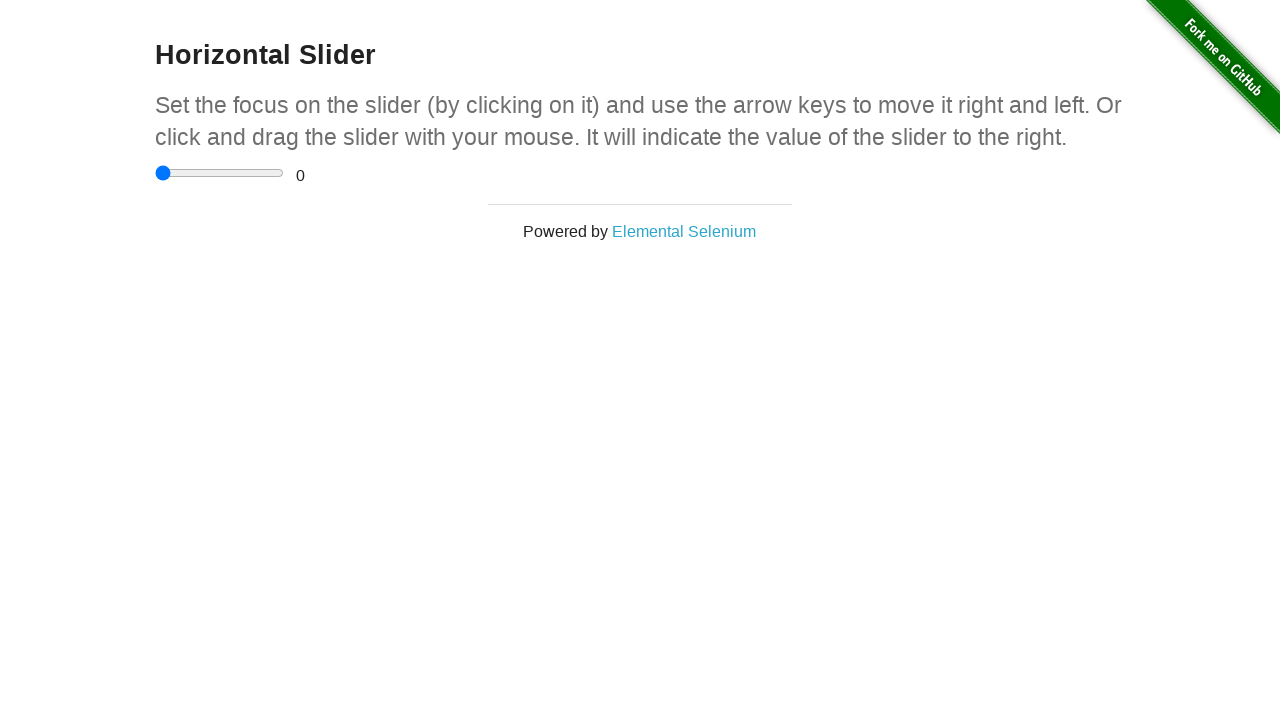

Read header text: 'Horizontal Slider'
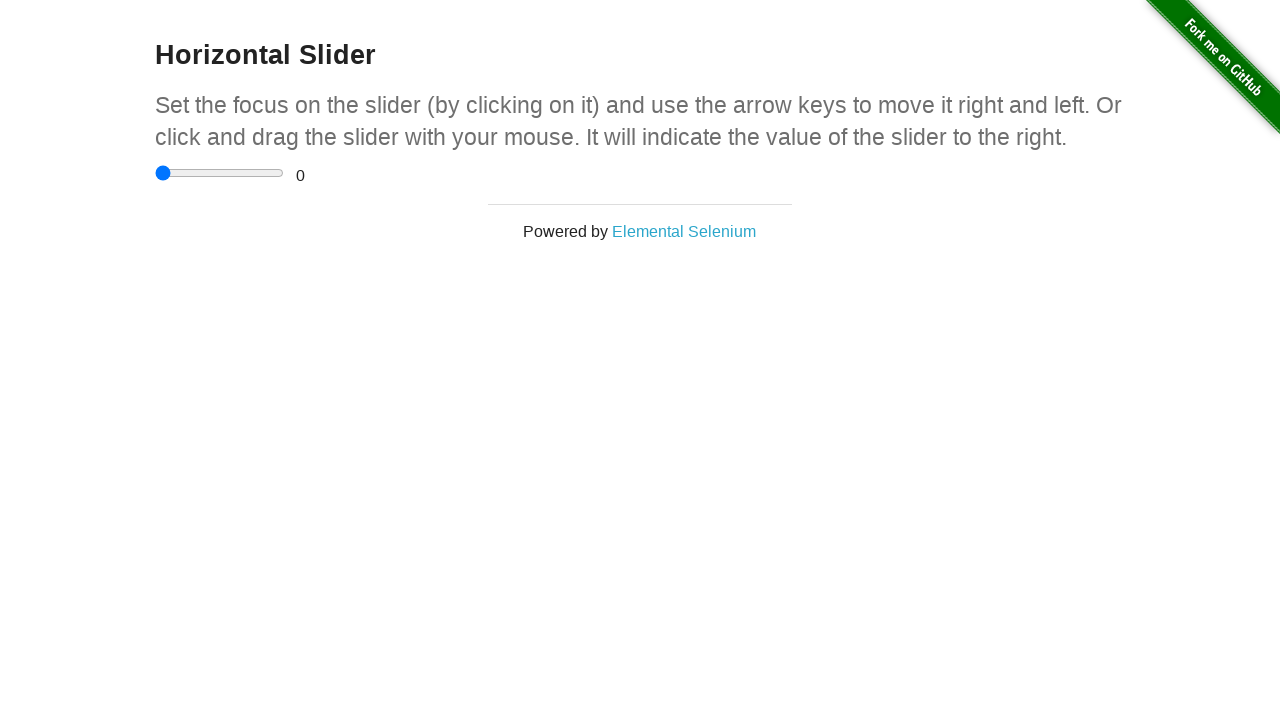

Read subheader text: 'Set the focus on the slider (by clicking on it) and use the arrow keys to move it right and left. Or click and drag the slider with your mouse. It will indicate the value of the slider to the right.'
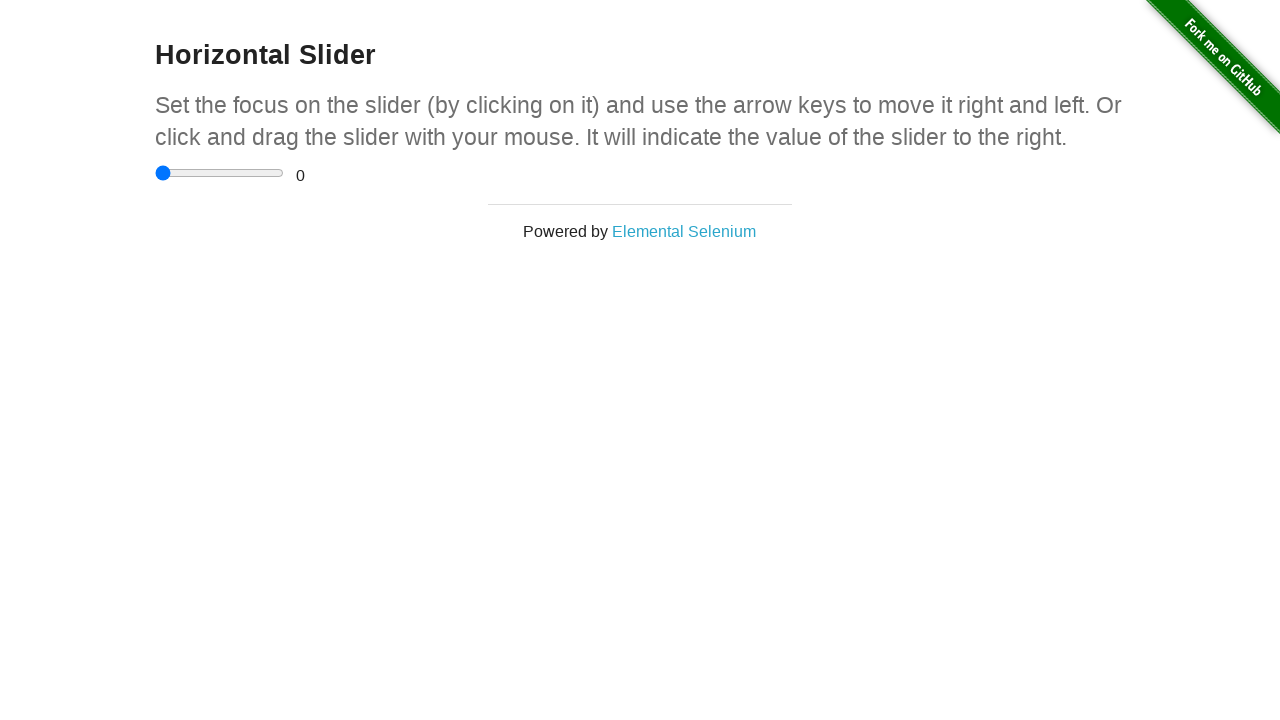

Clicked on Elemental Selenium link at (684, 231) on text=Elemental Selenium
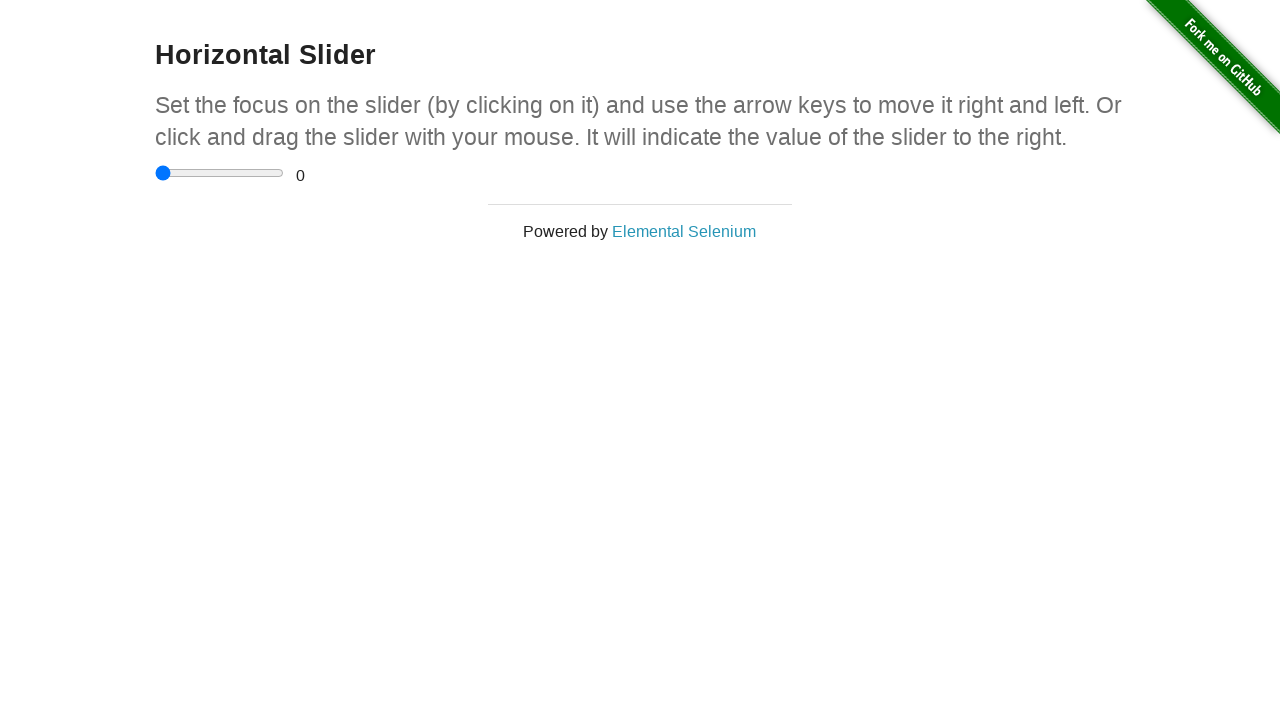

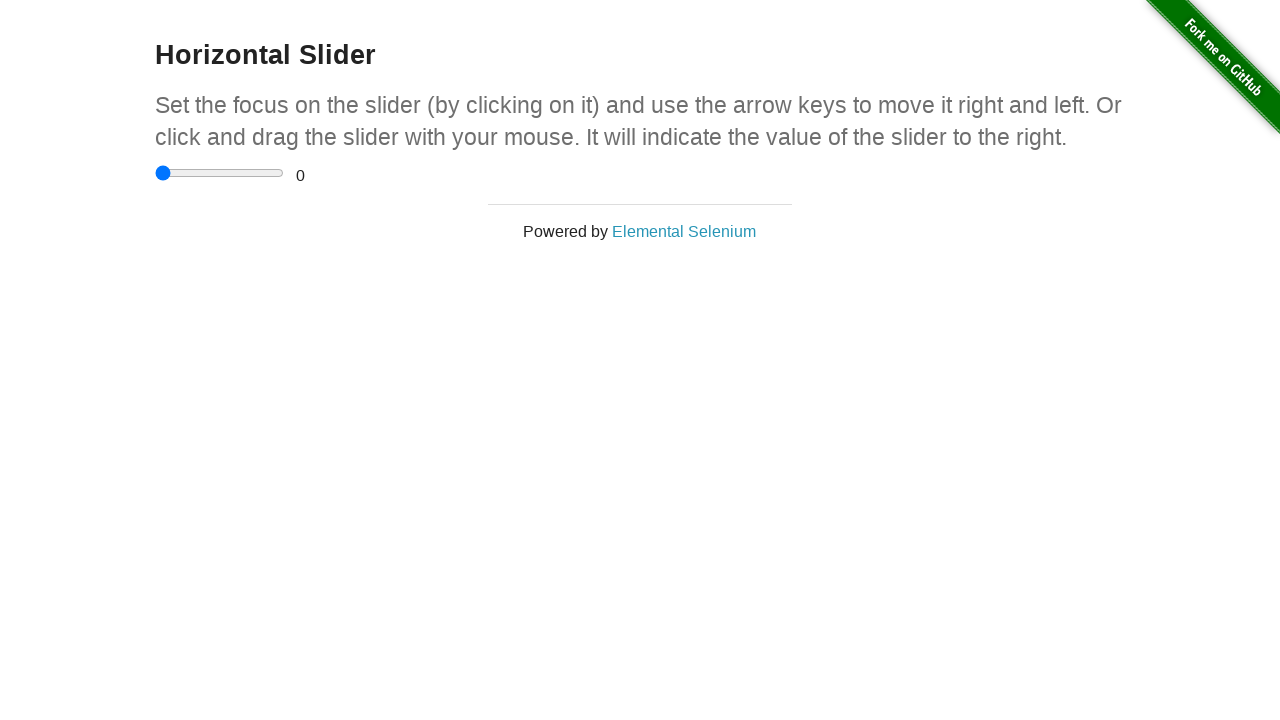